Tests adding multiple vegetable products to cart by searching through product listings and clicking their respective add to cart buttons

Starting URL: https://www.rahulshettyacademy.com/seleniumPractise/#/

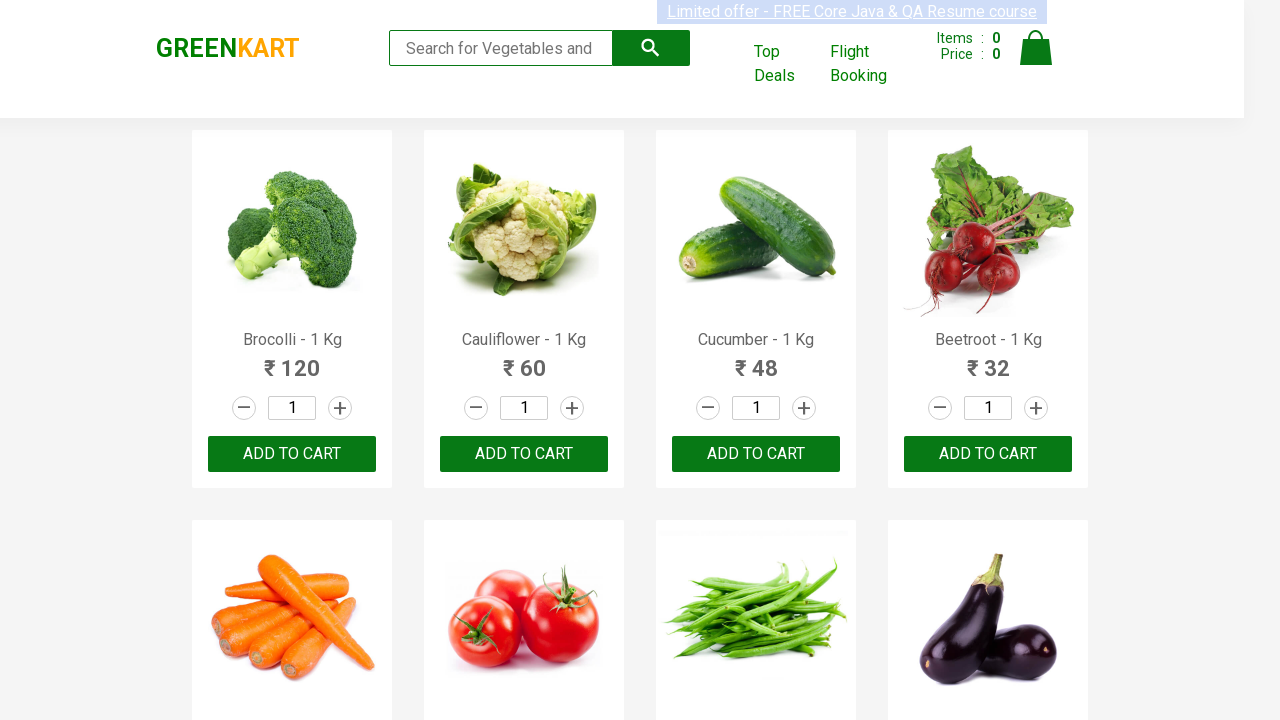

Retrieved all product name elements from the page
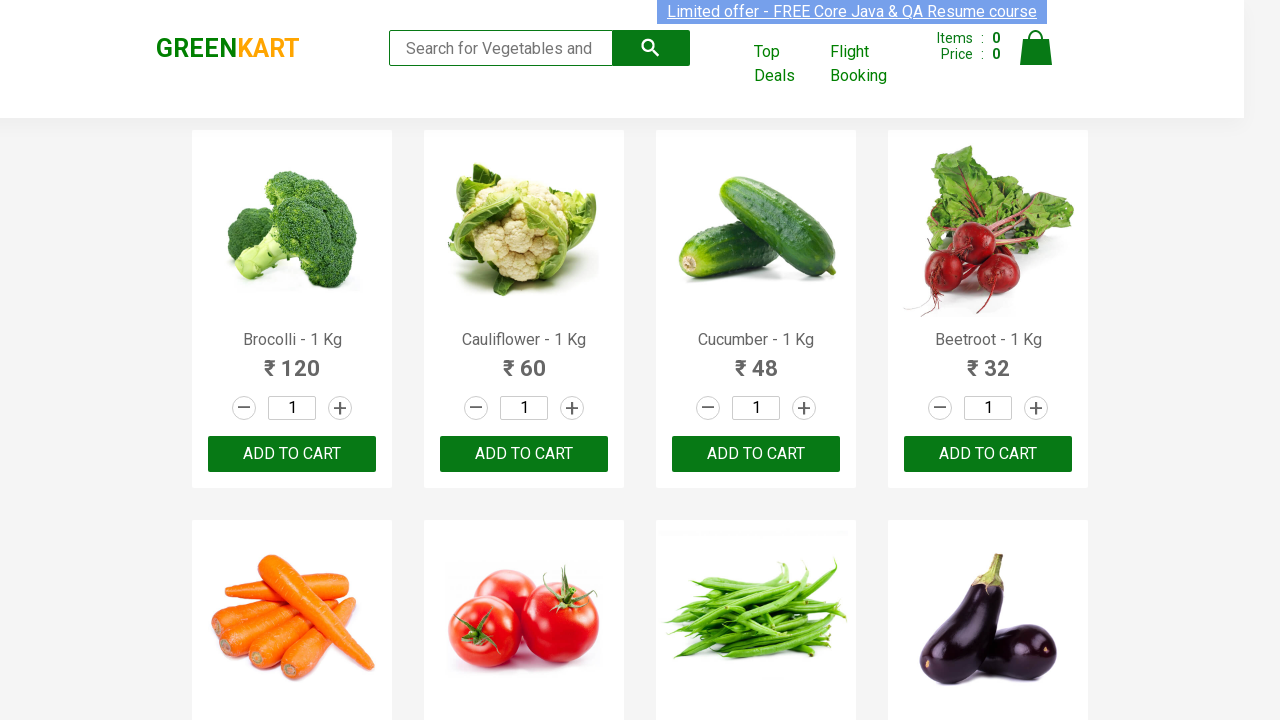

Retrieved product text at index 0
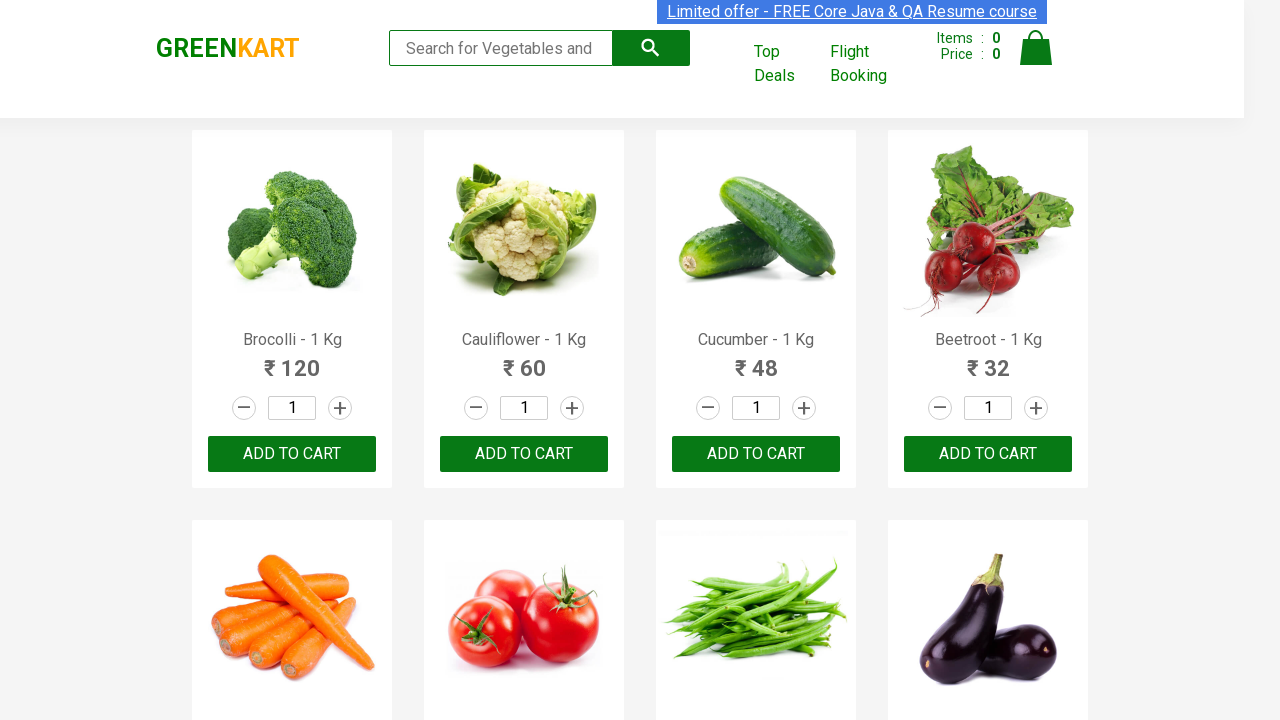

Clicked 'ADD TO CART' button for Brocolli at (292, 454) on xpath=//button[text()='ADD TO CART'] >> nth=0
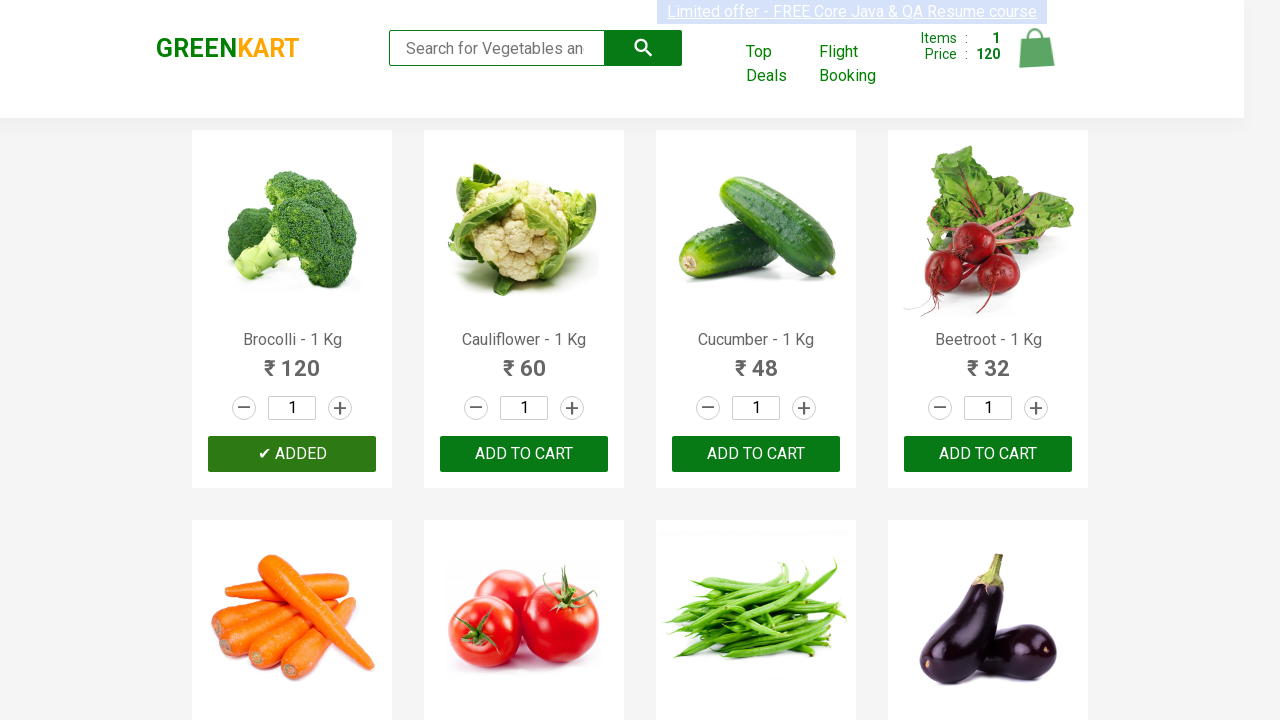

Retrieved product text at index 1
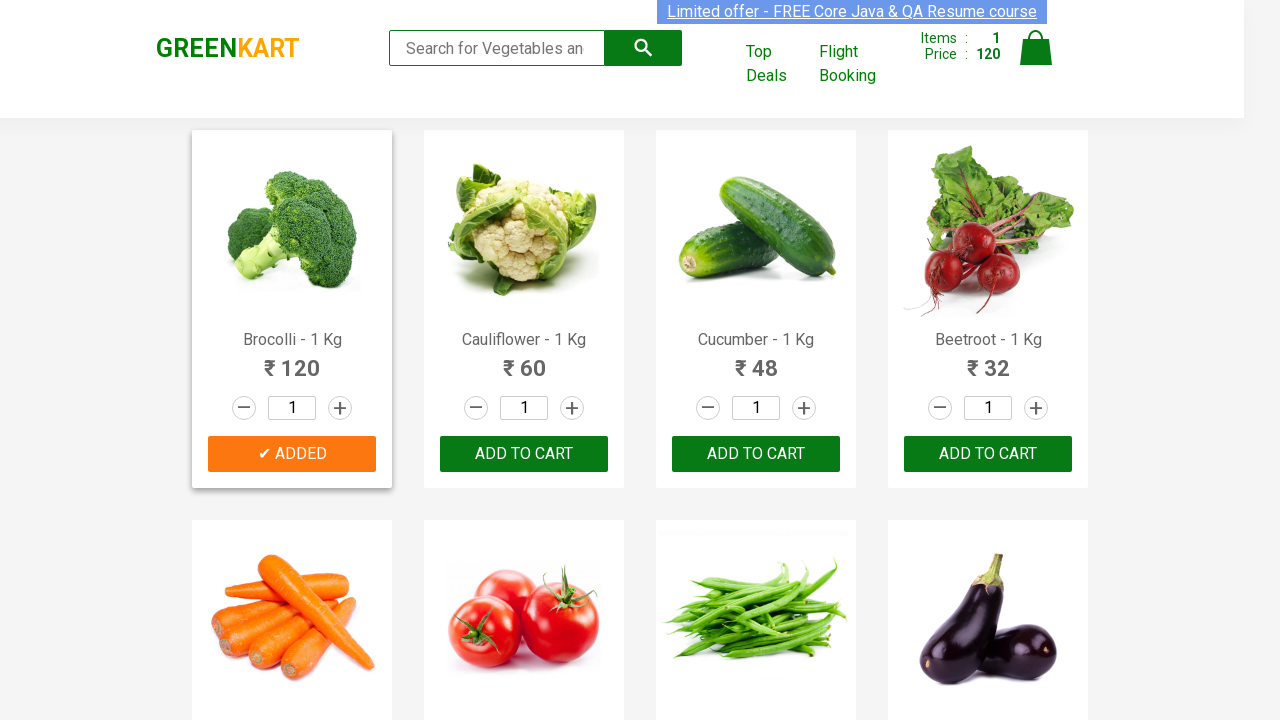

Retrieved product text at index 2
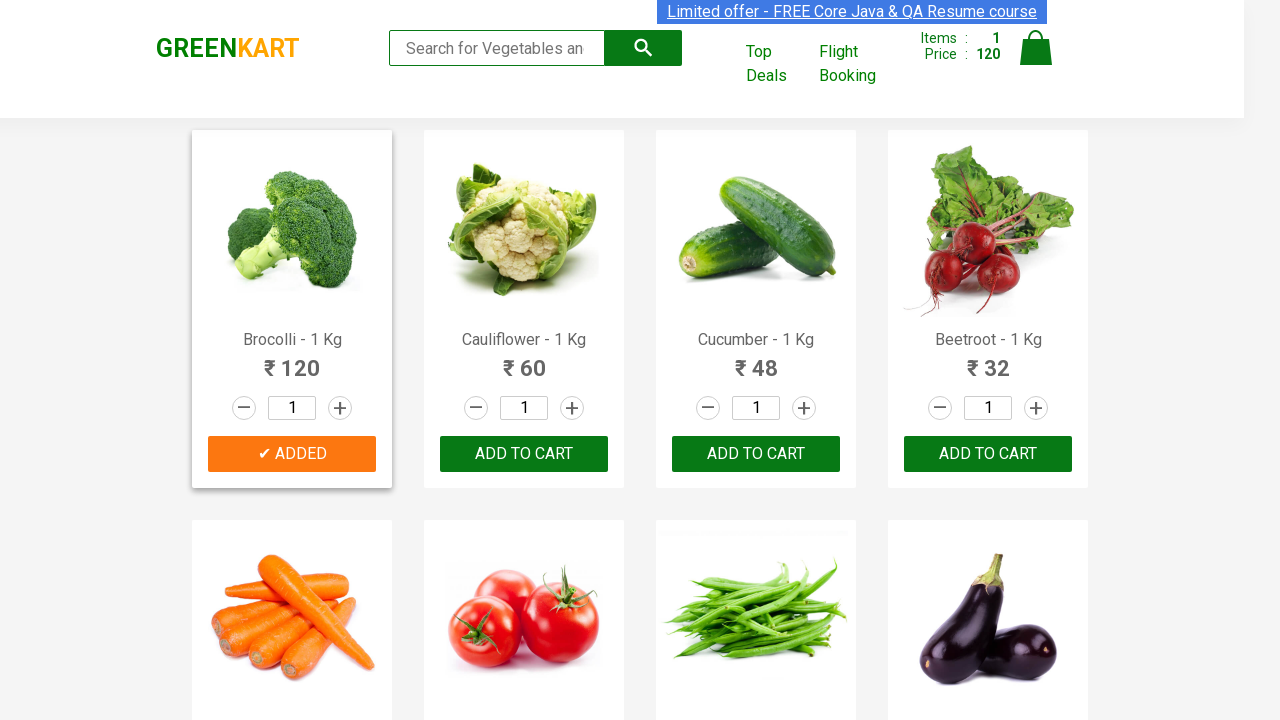

Clicked 'ADD TO CART' button for Cucumber at (988, 454) on xpath=//button[text()='ADD TO CART'] >> nth=2
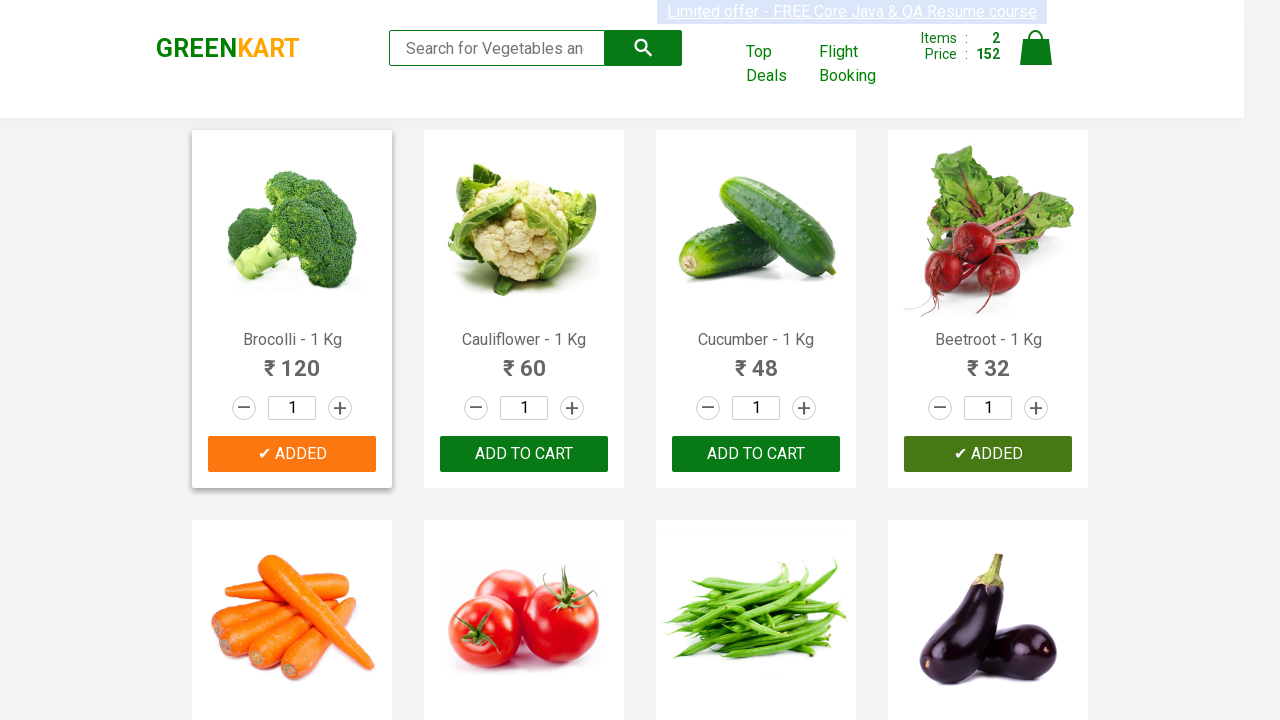

All 2 vegetables have been added to cart
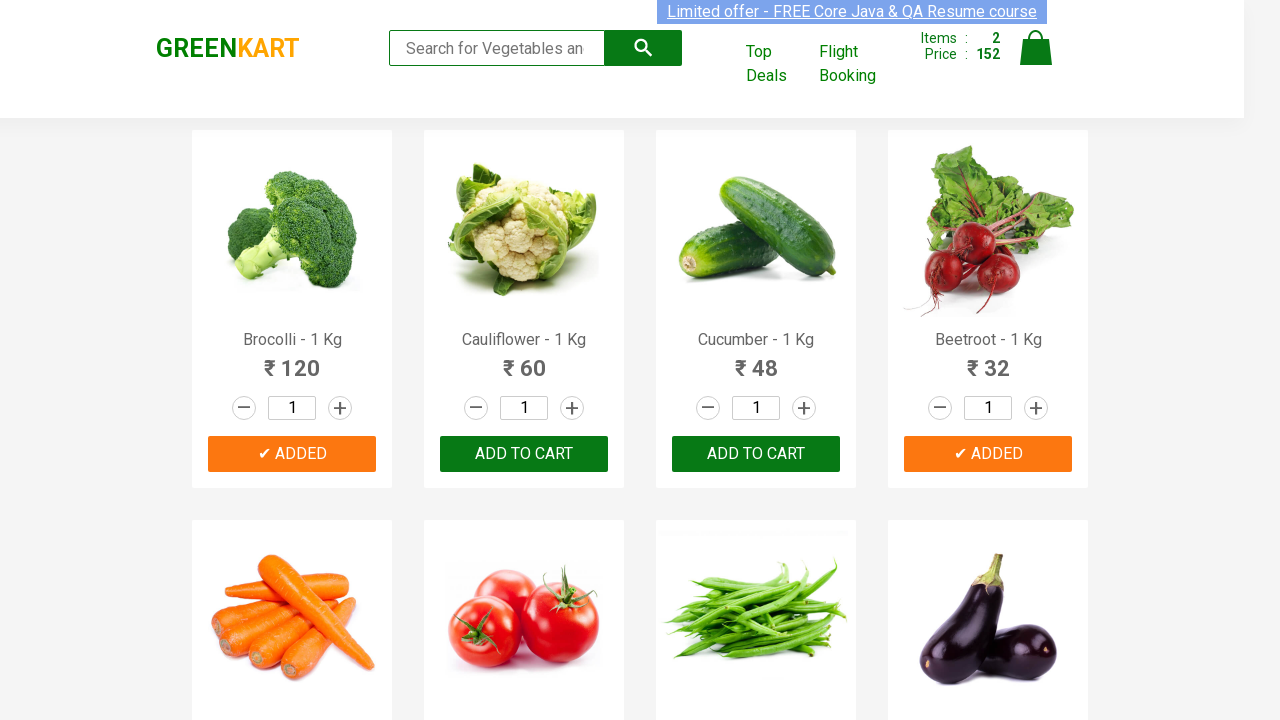

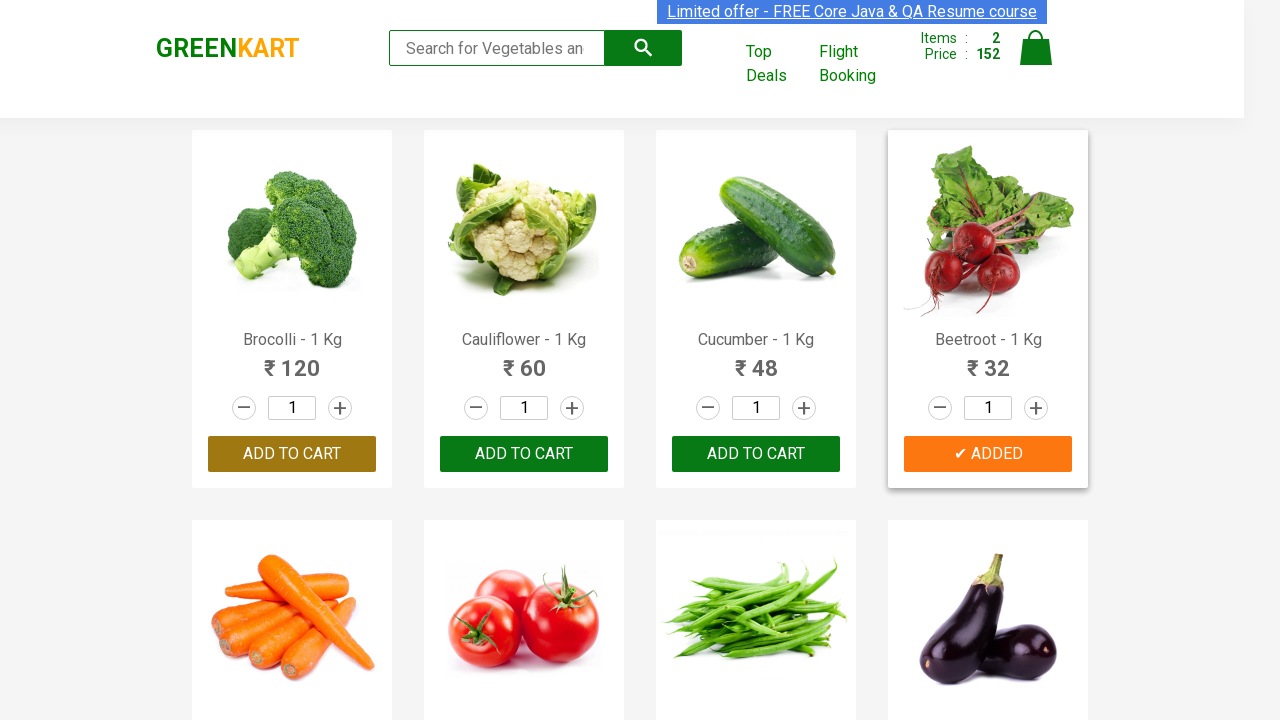